Tests the Web Tables functionality by navigating to Elements, adding a new record via registration form, and verifying the record appears in the table

Starting URL: https://demoqa.com

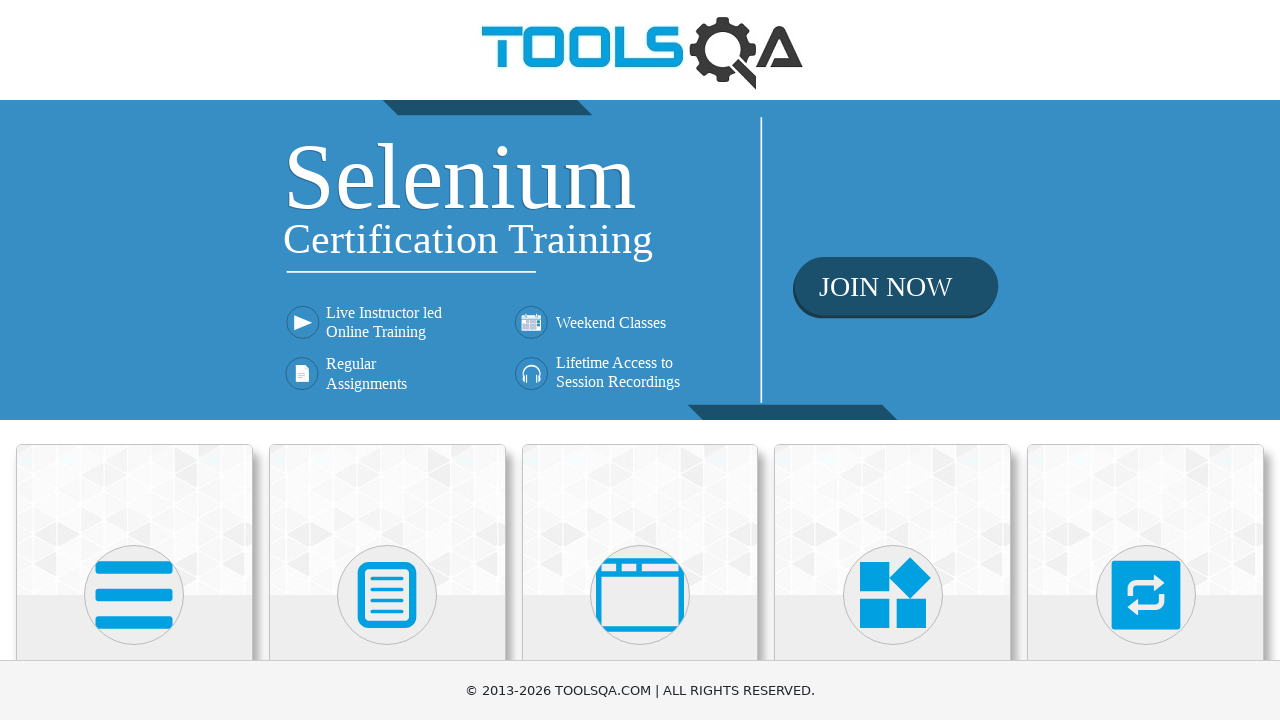

Scrolled down page by 250 pixels
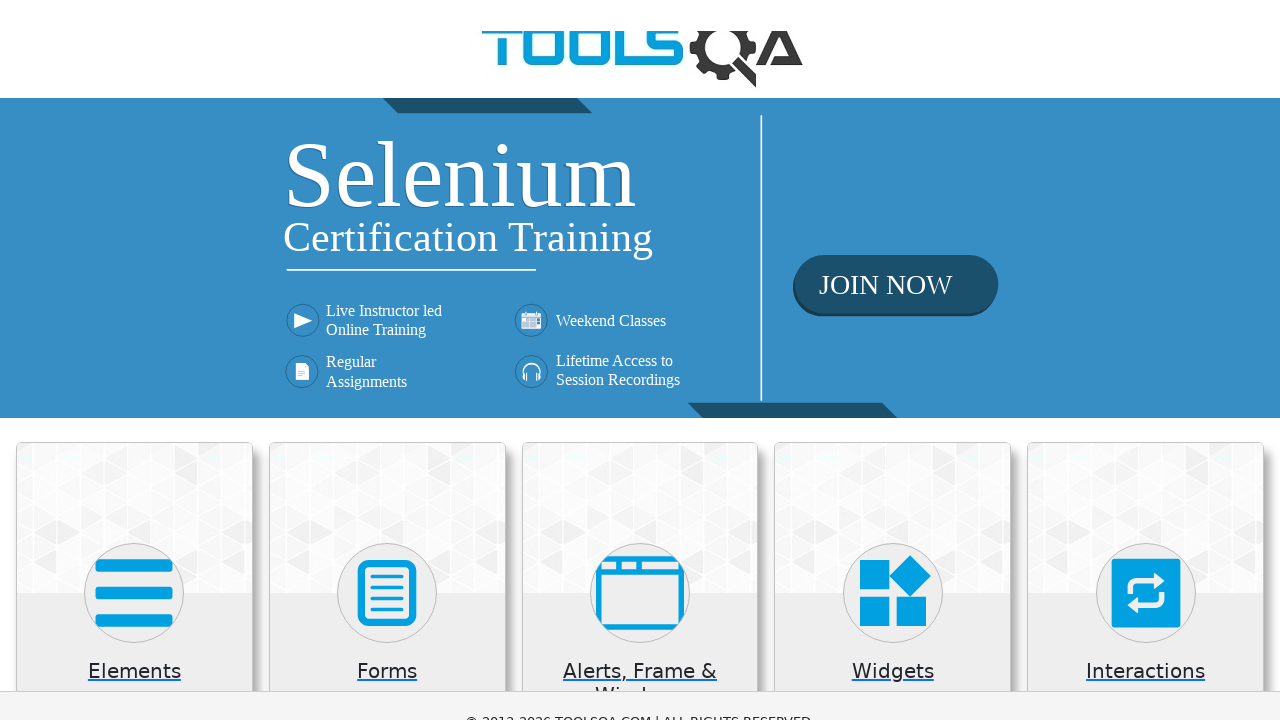

Waited 2000ms for page elements to load
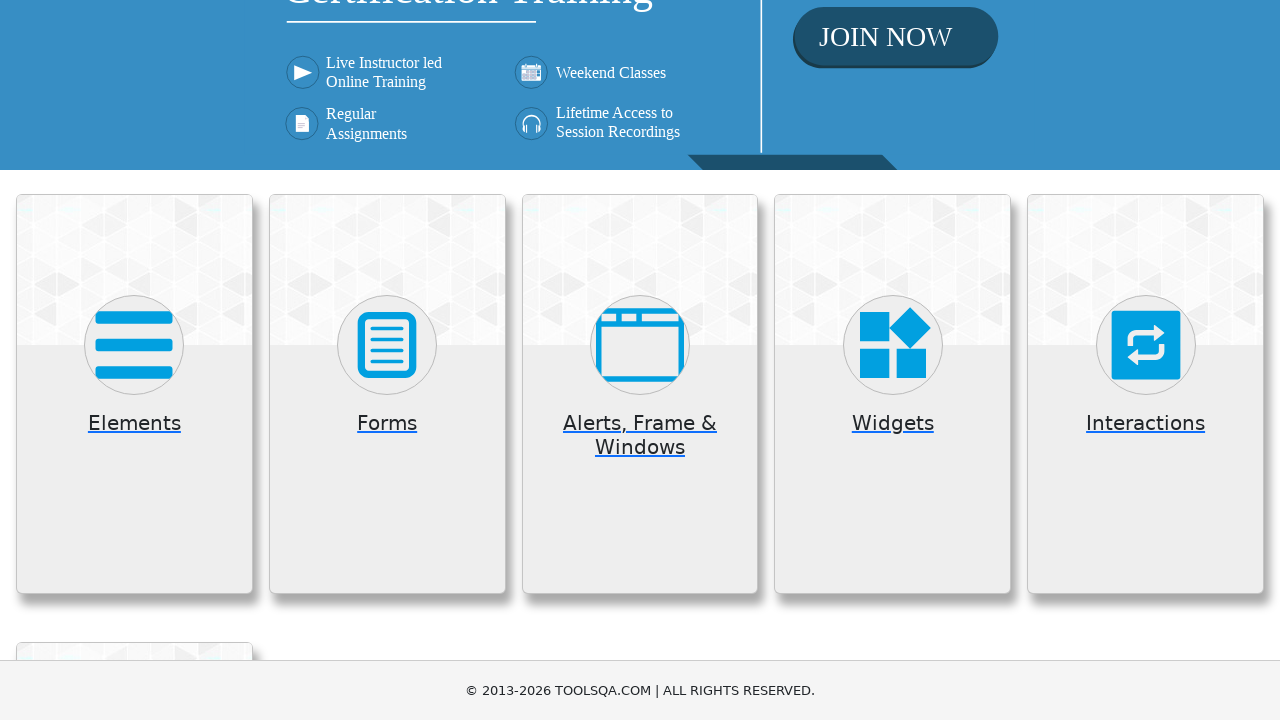

Clicked on Elements menu at (134, 423) on text=Elements
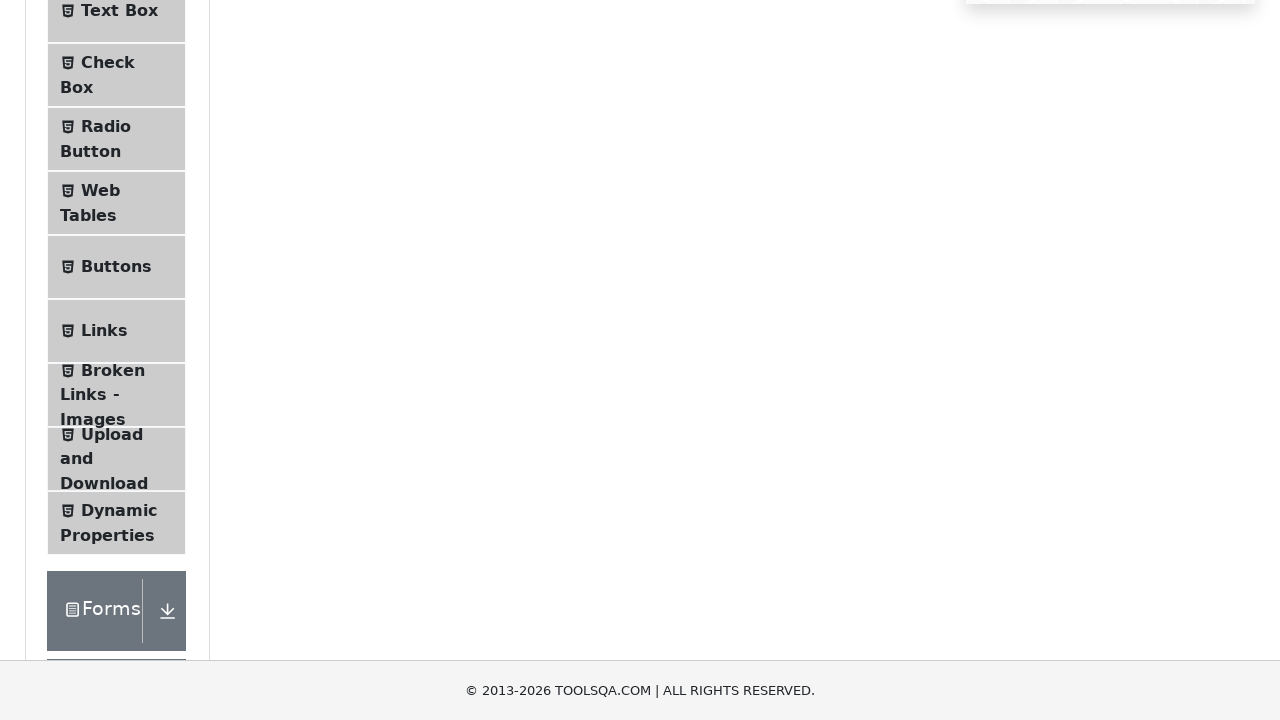

Clicked on Web Tables menu item at (100, 190) on text=Web Tables
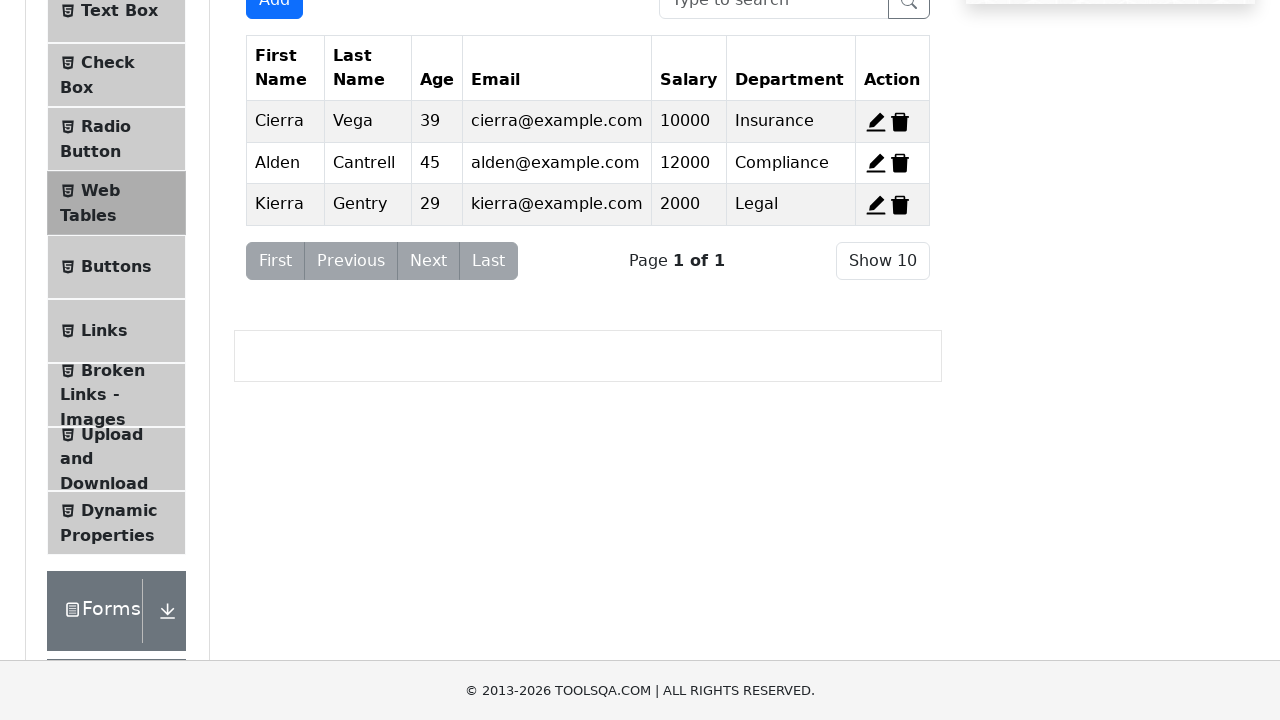

Clicked Add New Record button to open registration form at (274, 19) on #addNewRecordButton
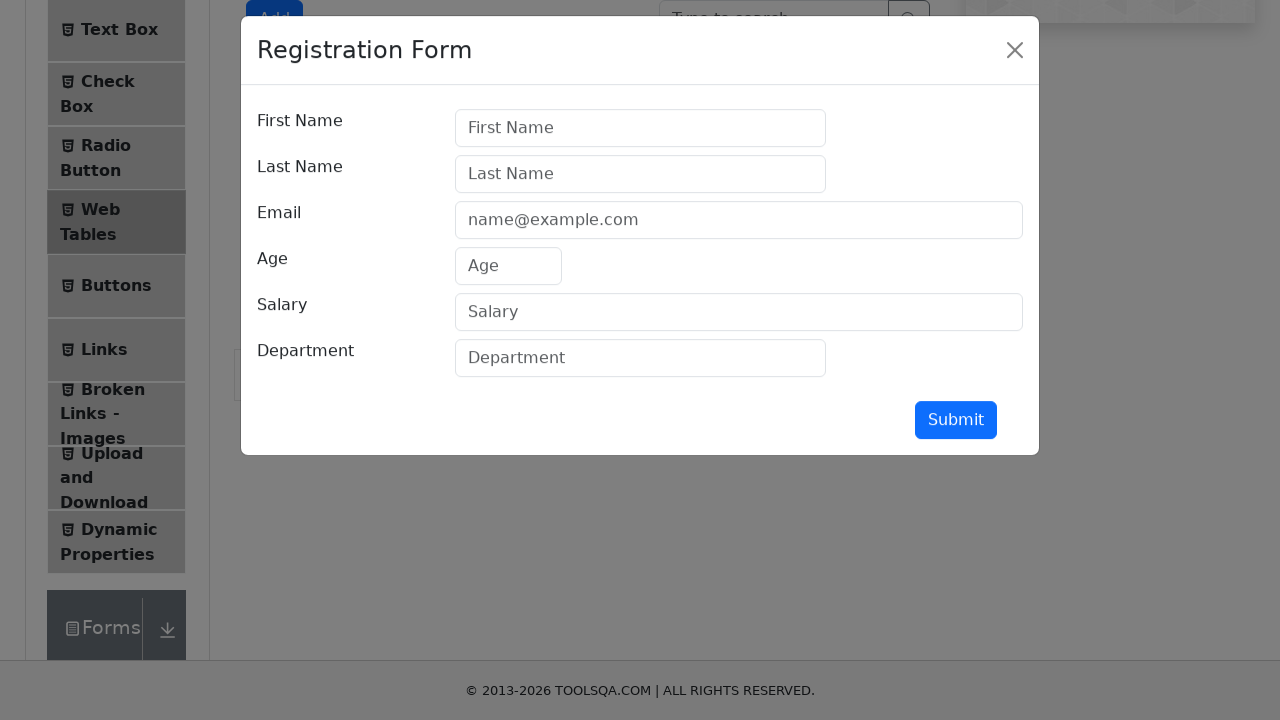

Filled first name field with 'samvid' on #firstName
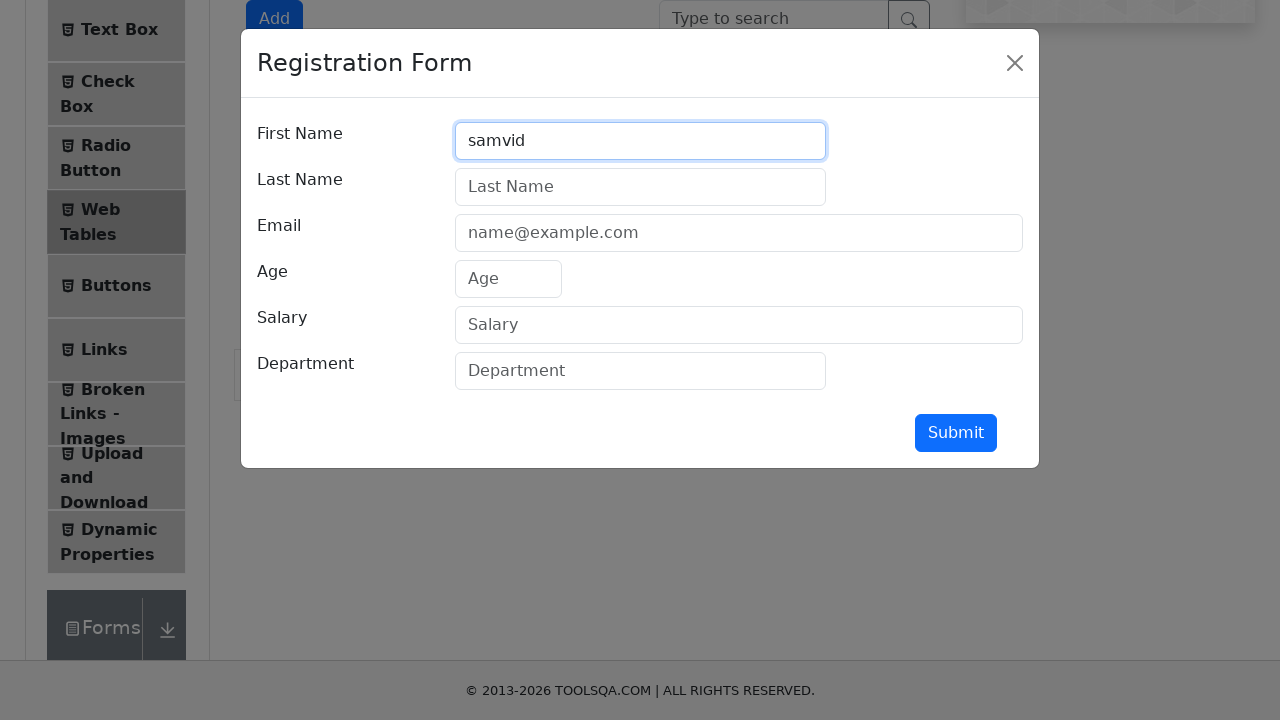

Filled last name field with 'honnappa' on #lastName
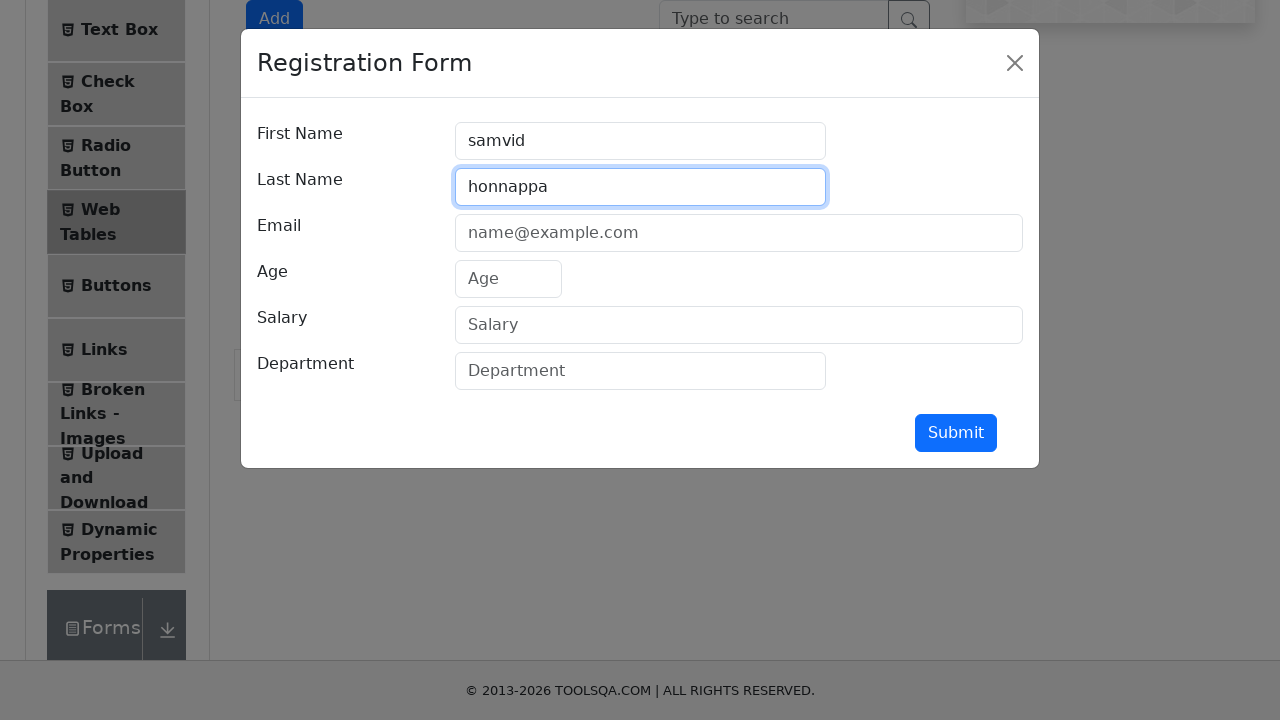

Filled age field with '1' on #age
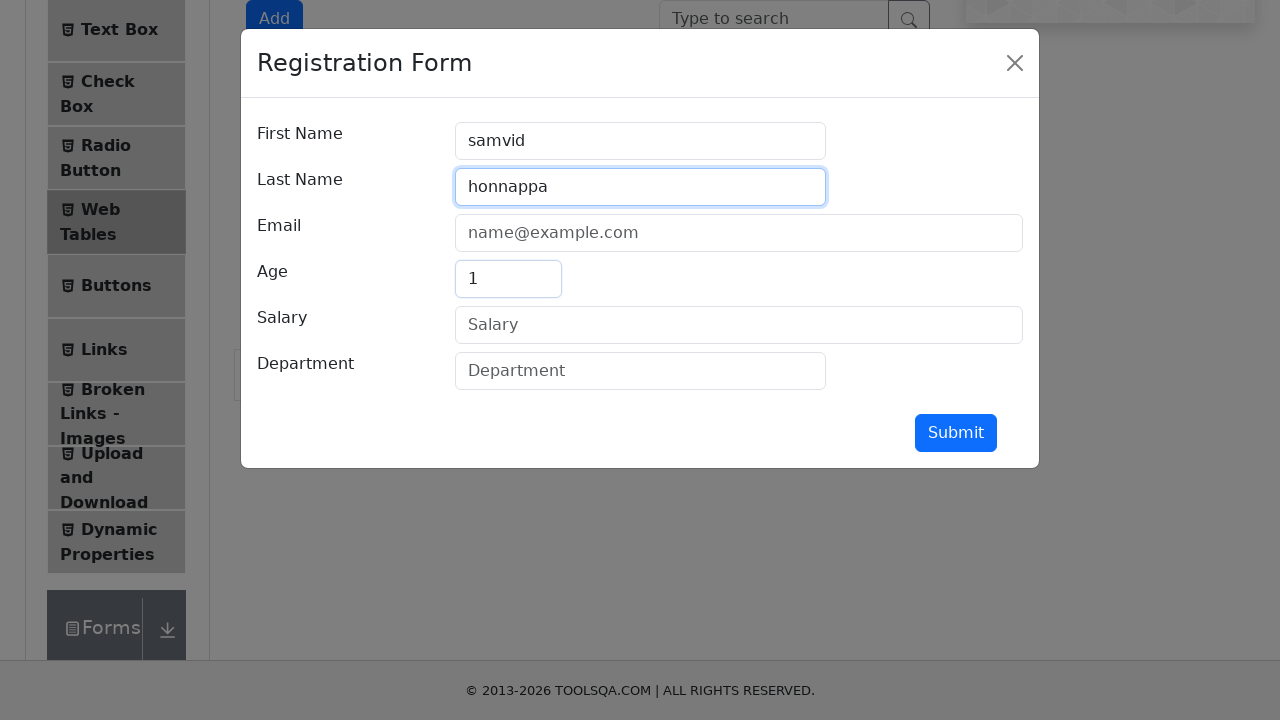

Filled email field with 'samhonnappa@gmail.com' on #userEmail
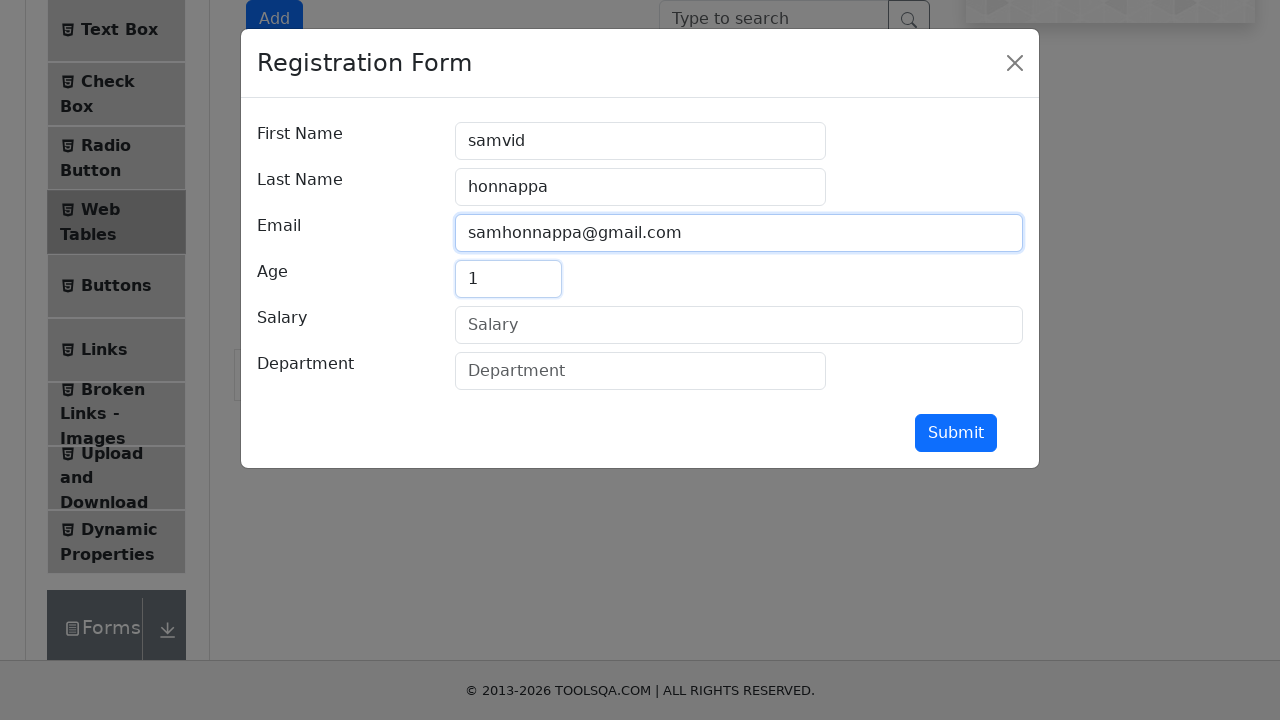

Filled salary field with '500000' on #salary
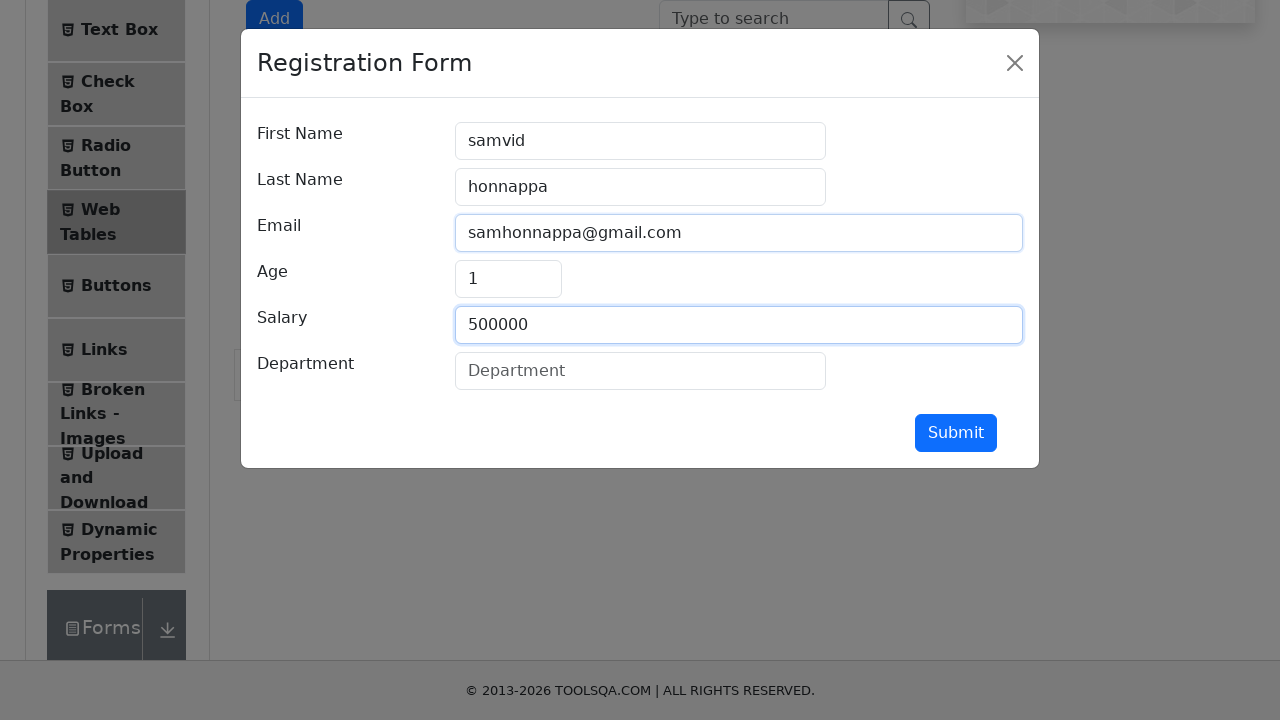

Filled department field with 'Playing' on #department
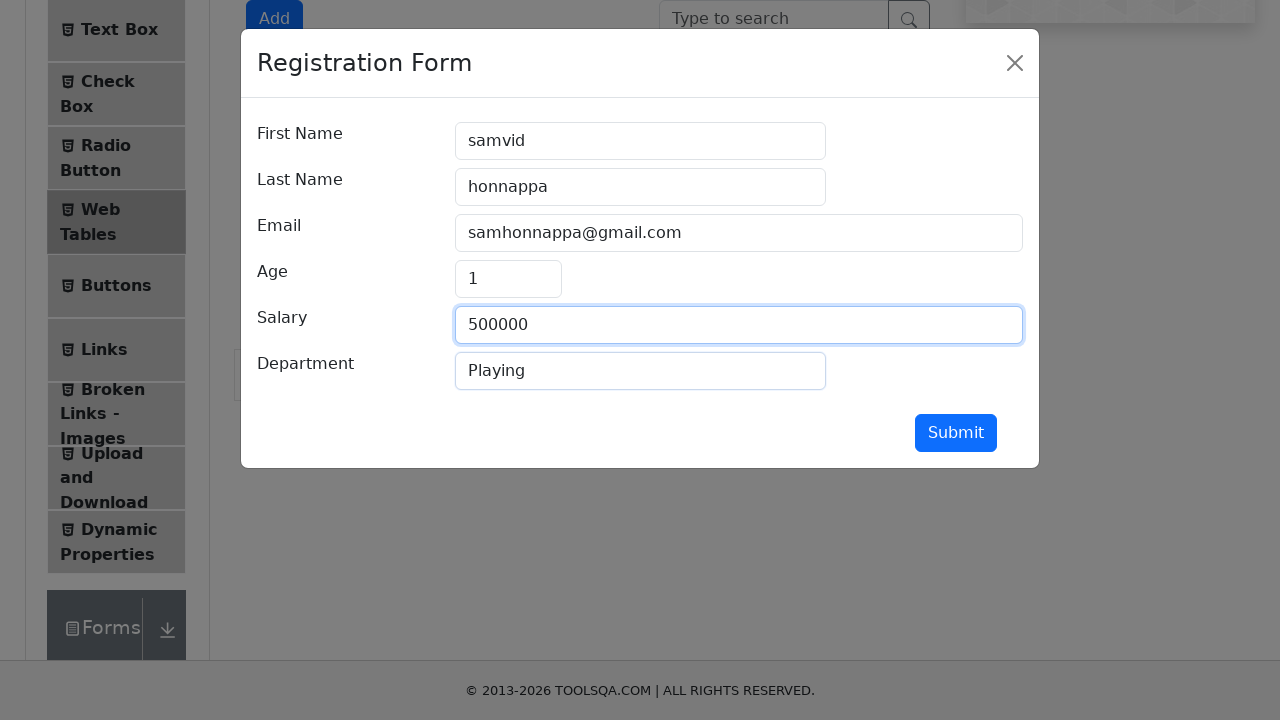

Clicked submit button to register new record at (956, 433) on #submit
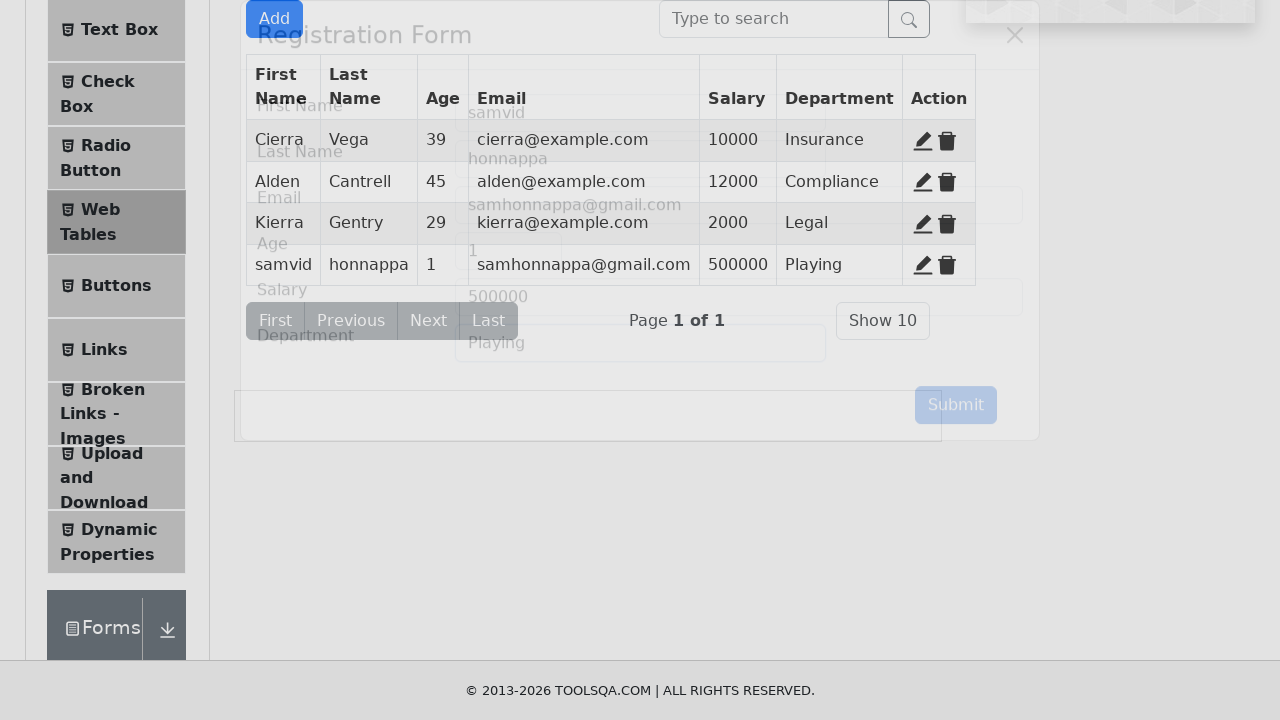

Filled search box with 'samvid' to find the new record on #searchBox
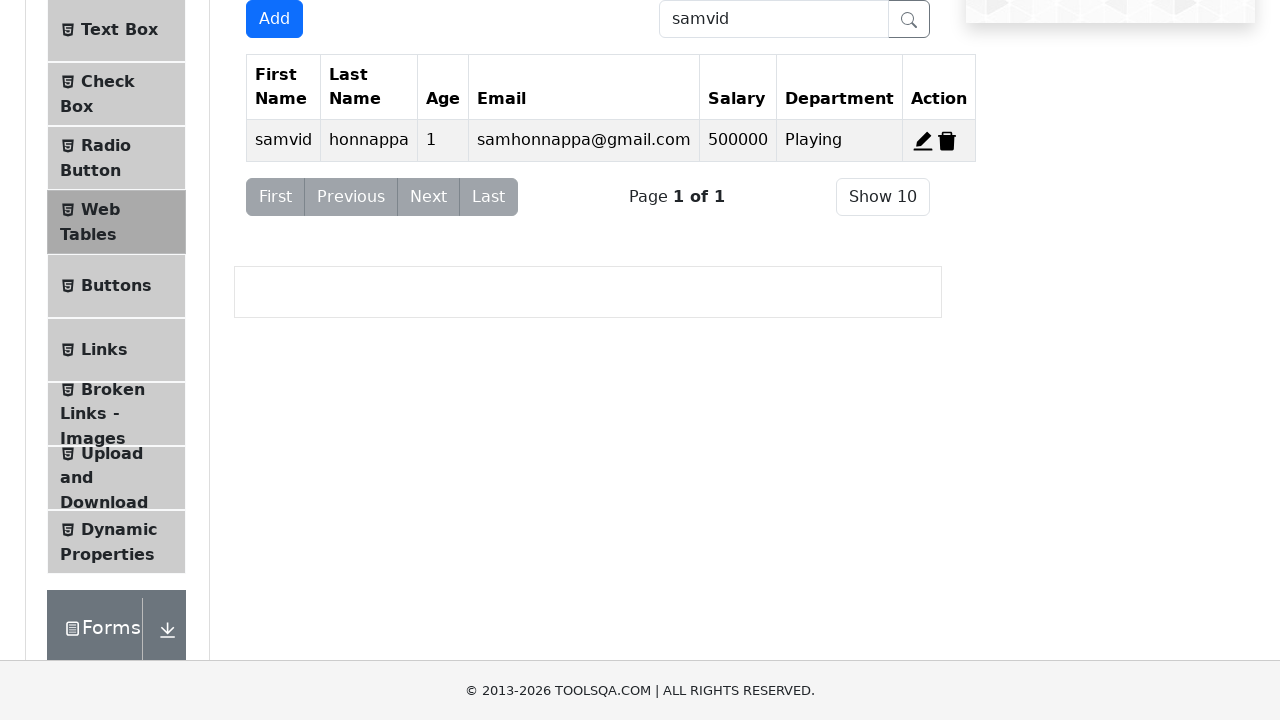

Verified that the new record with name 'samvid' is displayed in the Web Tables
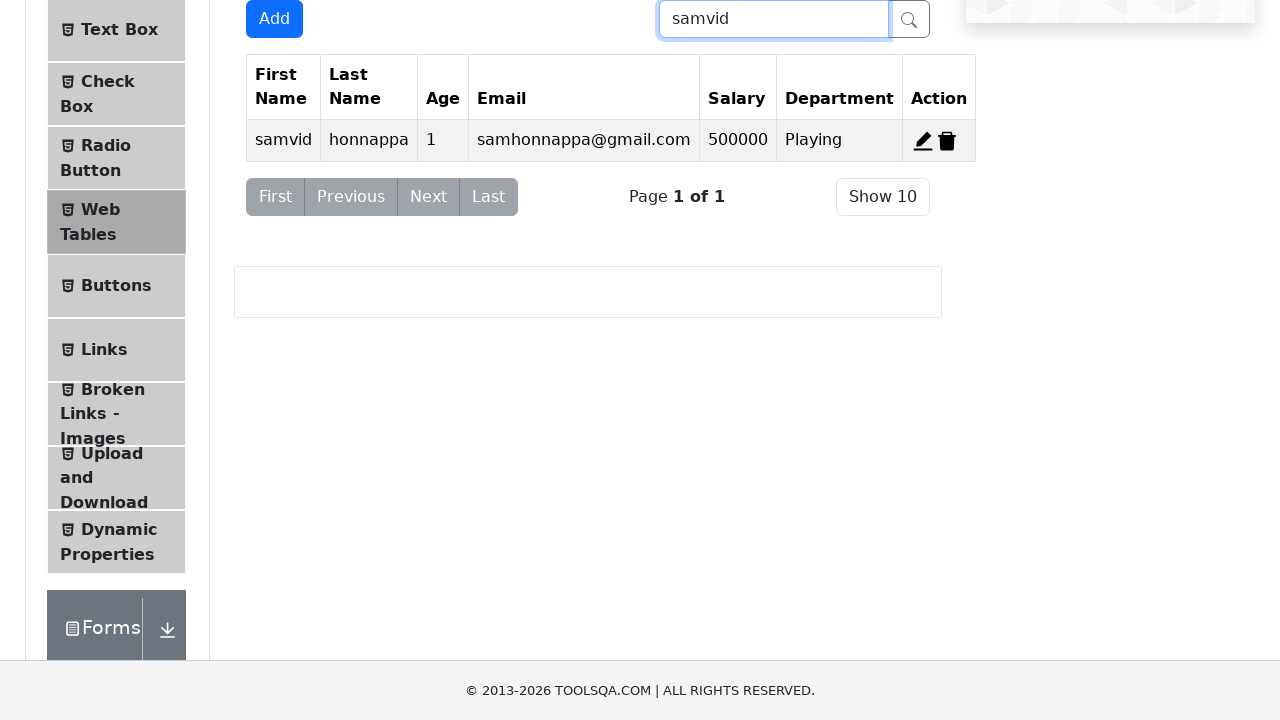

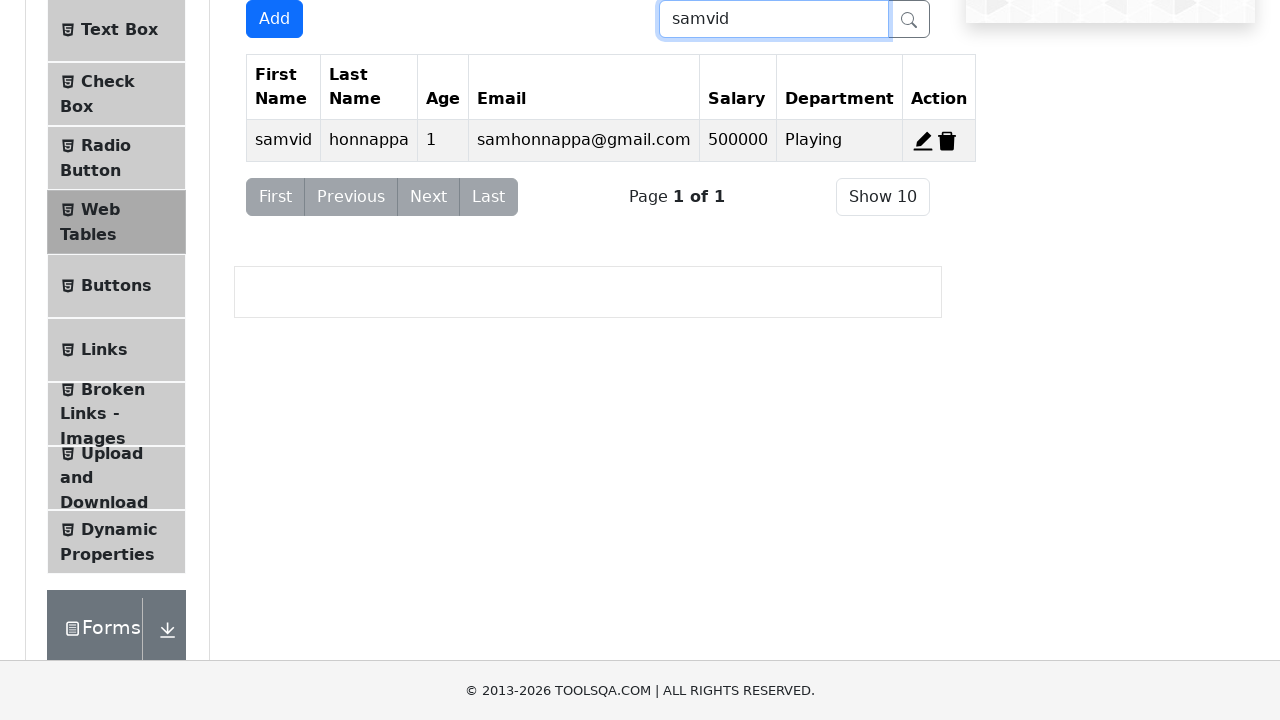